Tests sorting the Due column in descending order by clicking the column header twice and verifying the values are sorted in reverse order.

Starting URL: http://the-internet.herokuapp.com/tables

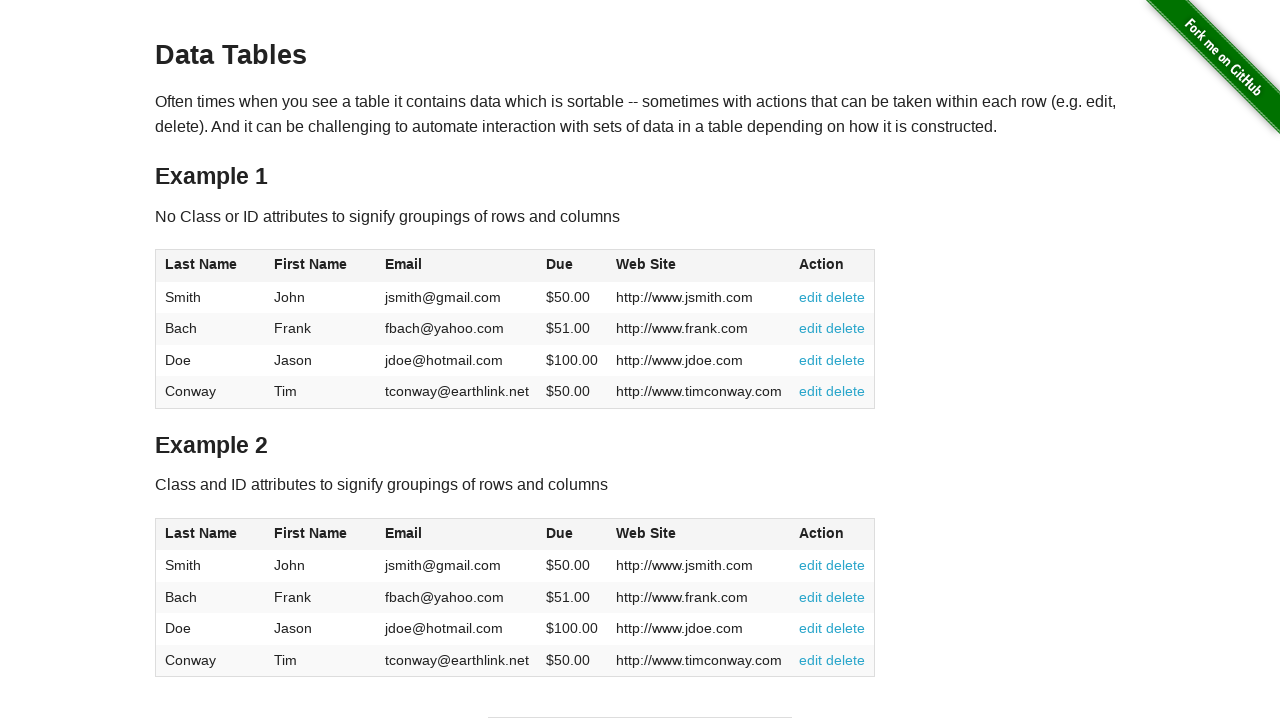

Clicked Due column header first time for ascending sort at (572, 266) on #table1 thead tr th:nth-child(4)
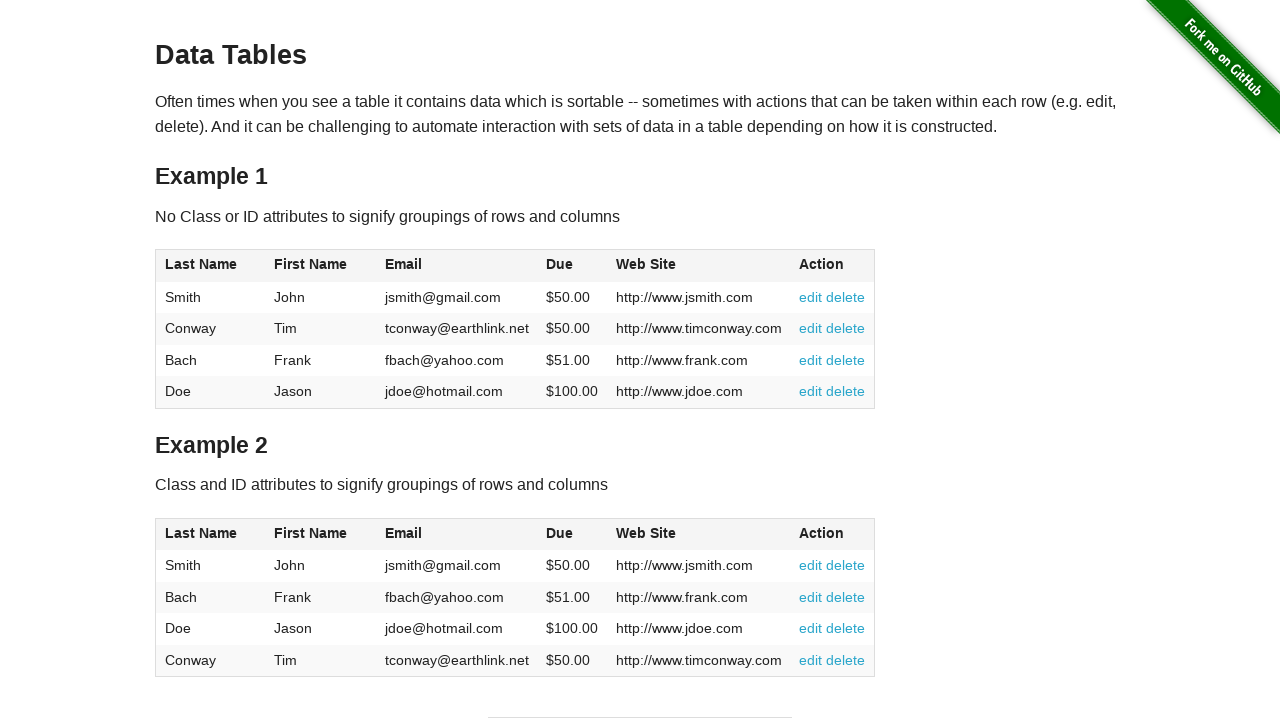

Clicked Due column header second time for descending sort at (572, 266) on #table1 thead tr th:nth-child(4)
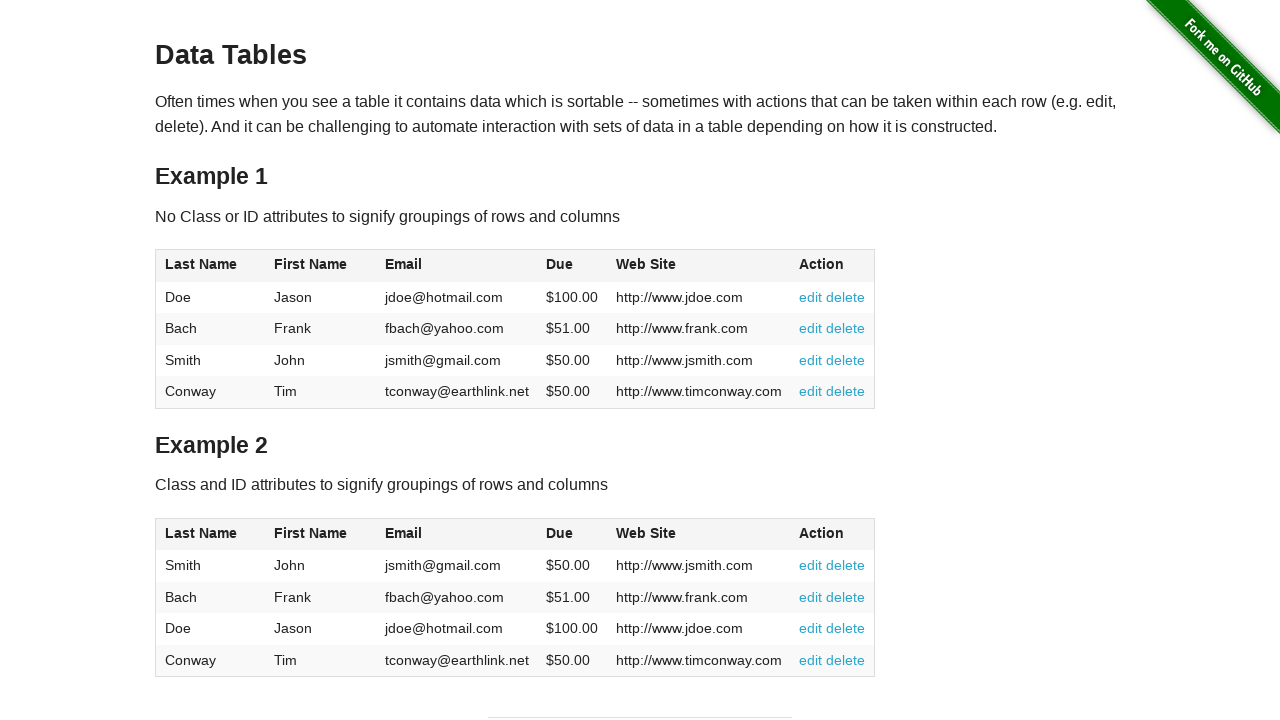

Due column values loaded and ready
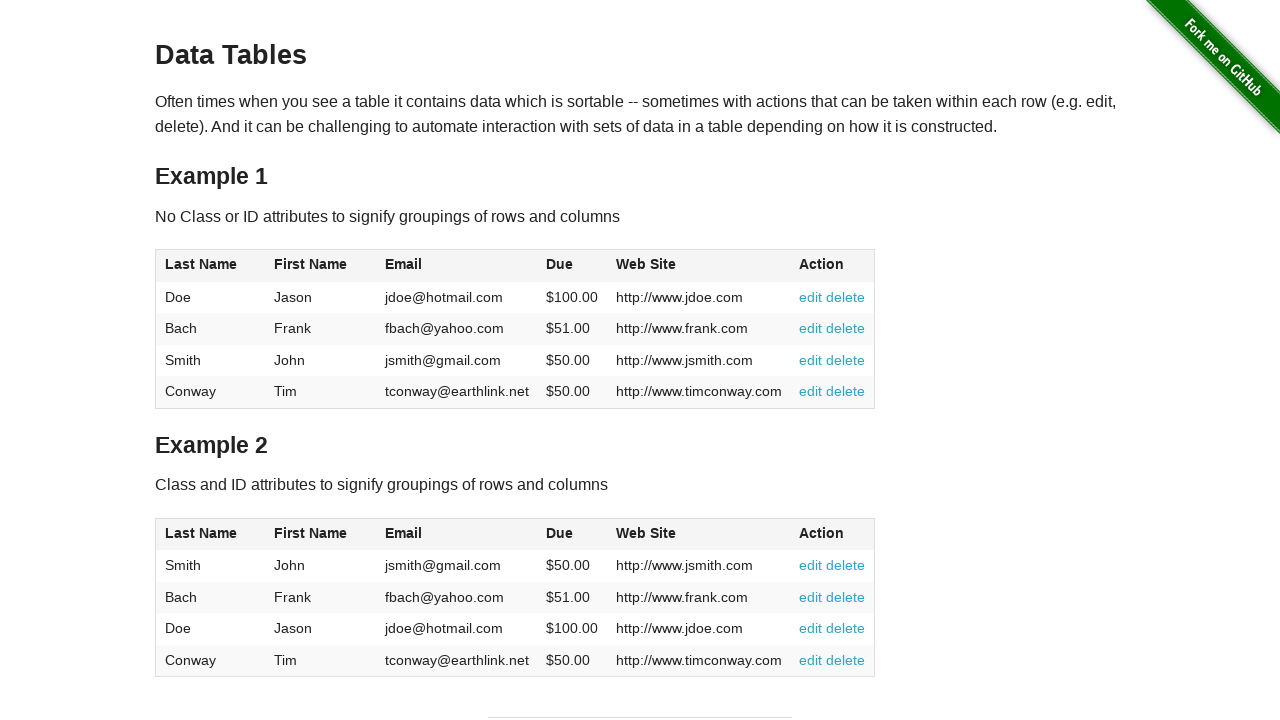

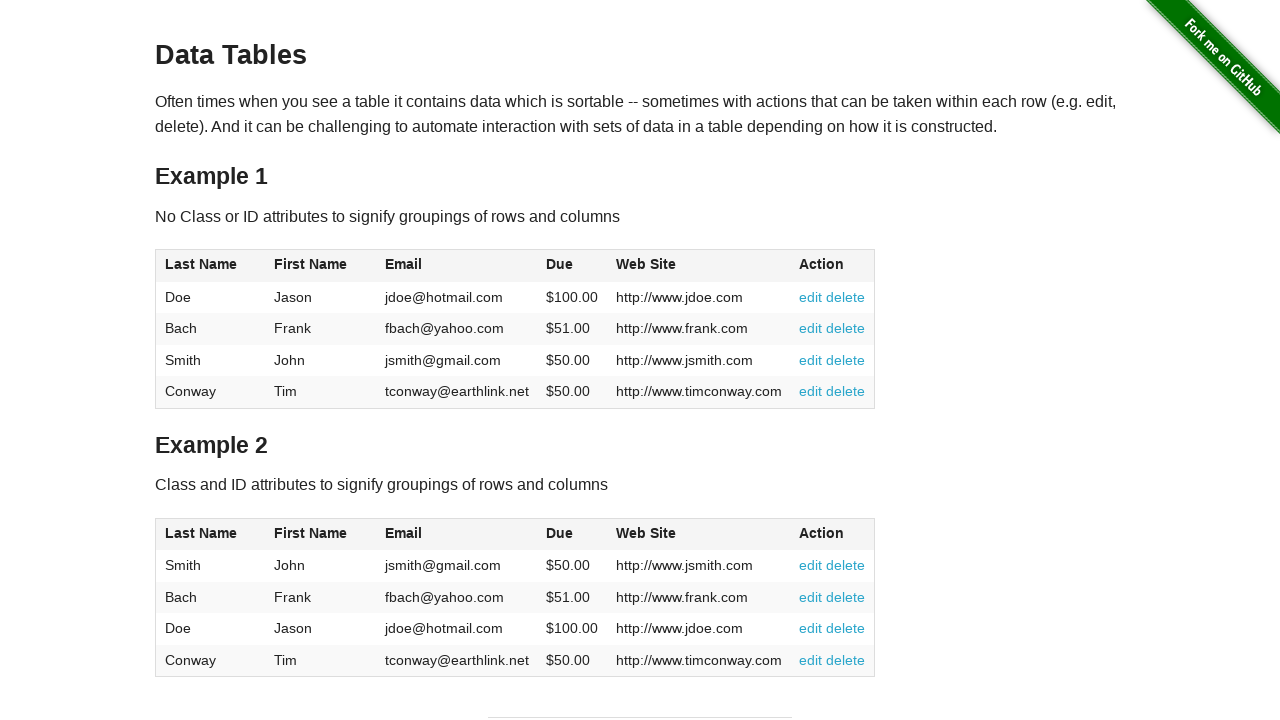